Tests horizontal slider by dragging it and verifying the displayed value changes

Starting URL: https://the-internet.herokuapp.com/horizontal_slider

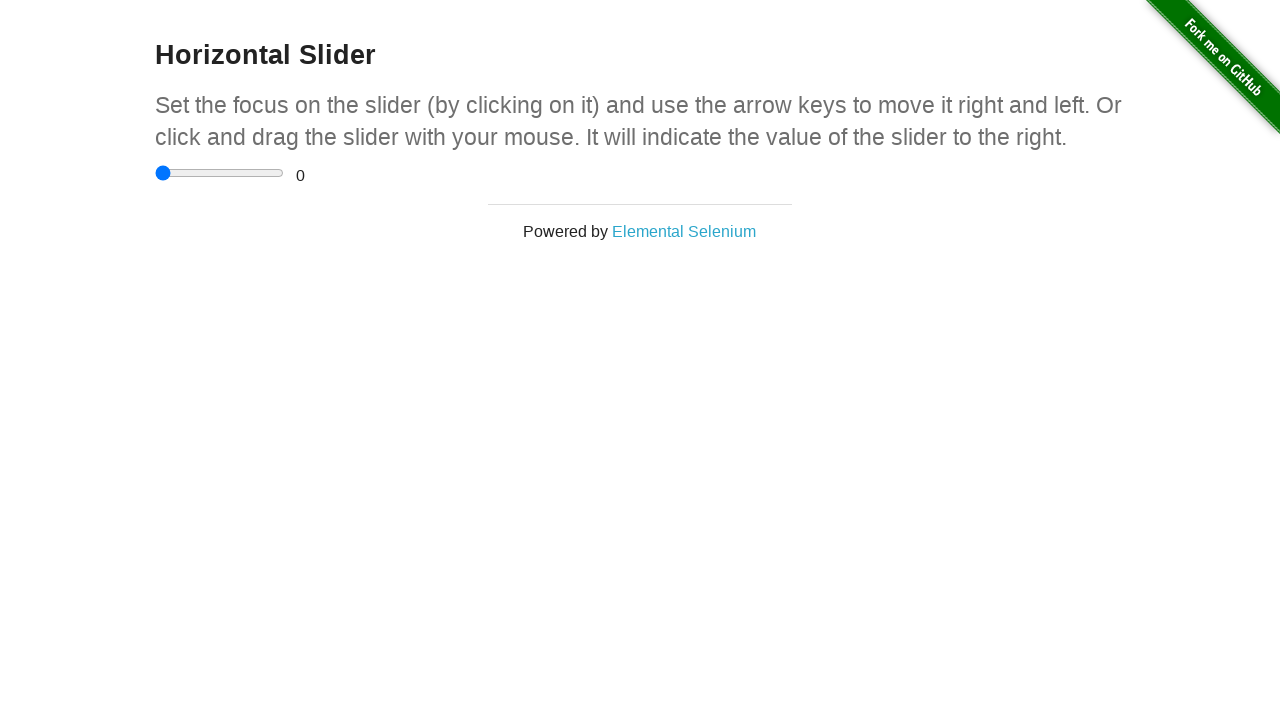

Navigated to horizontal slider test site
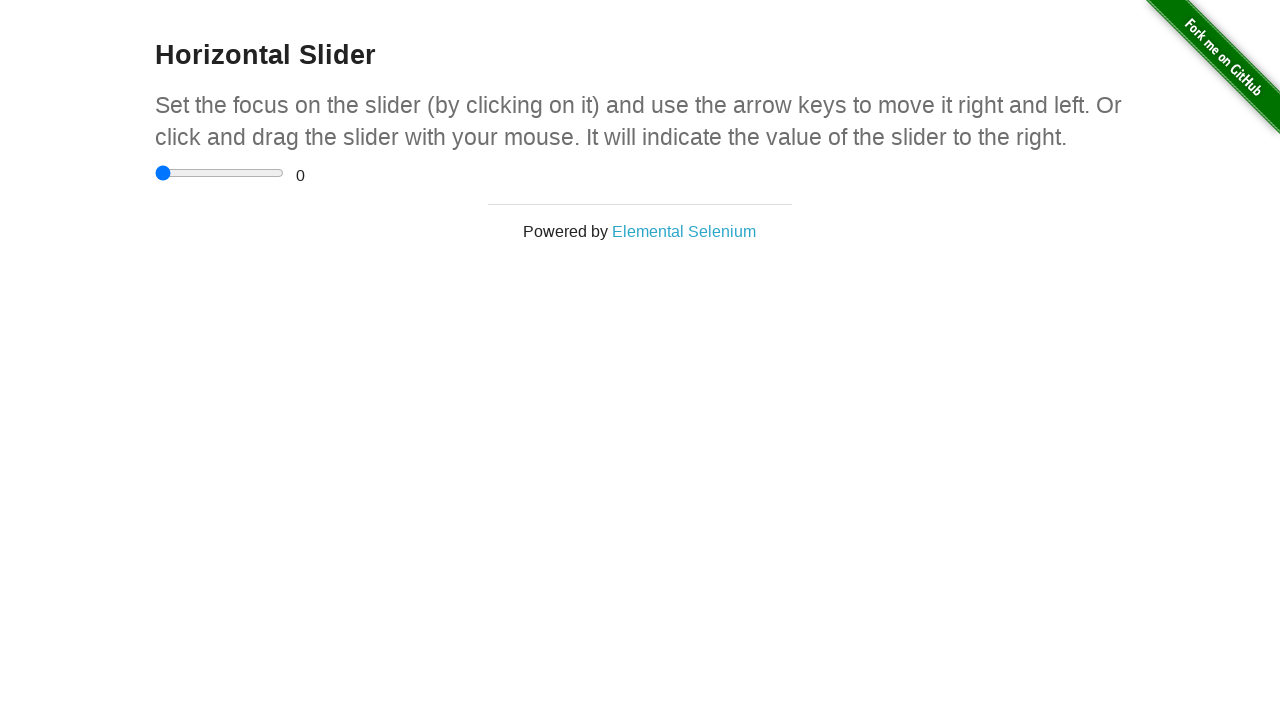

Located the horizontal slider element
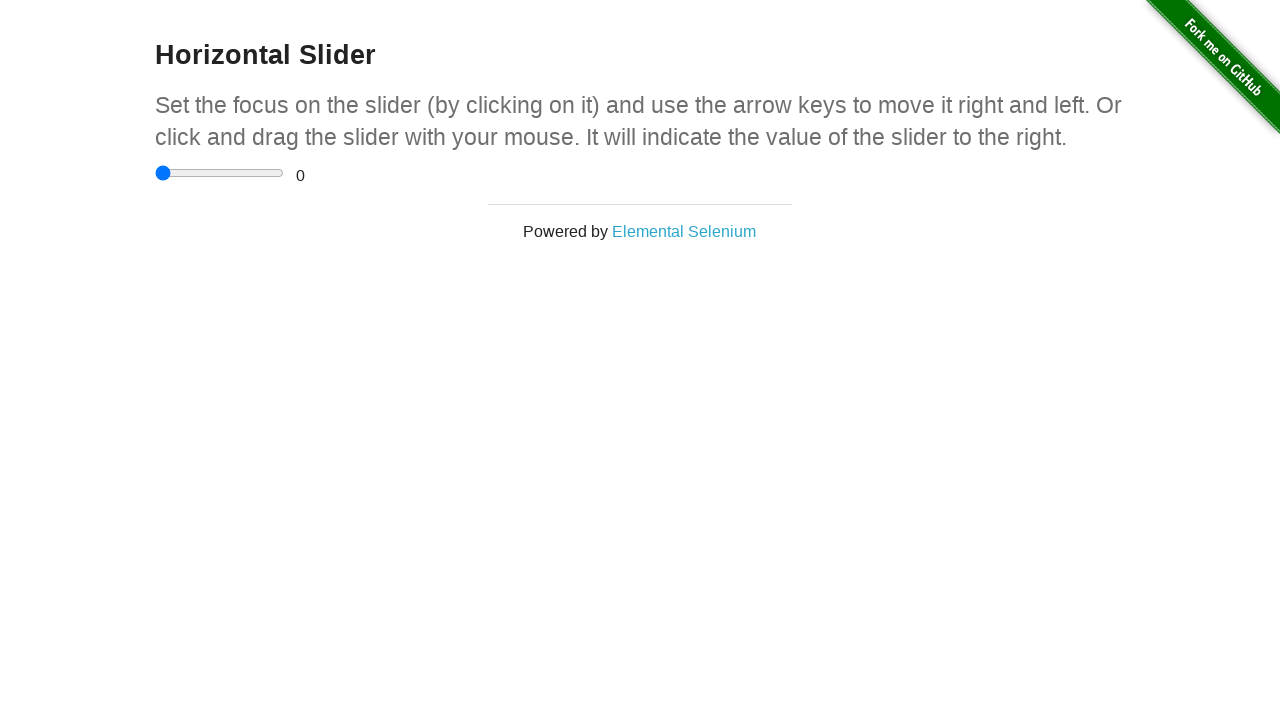

Retrieved slider bounding box coordinates
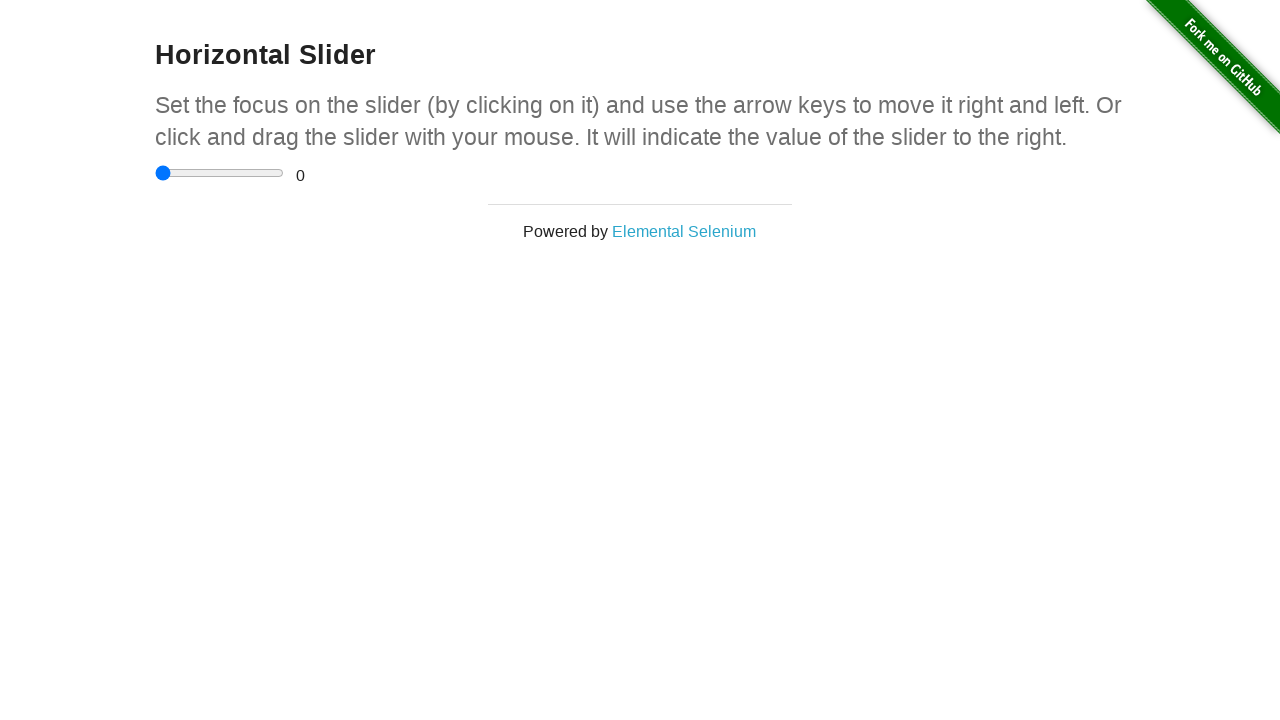

Moved mouse to center of slider at (220, 173)
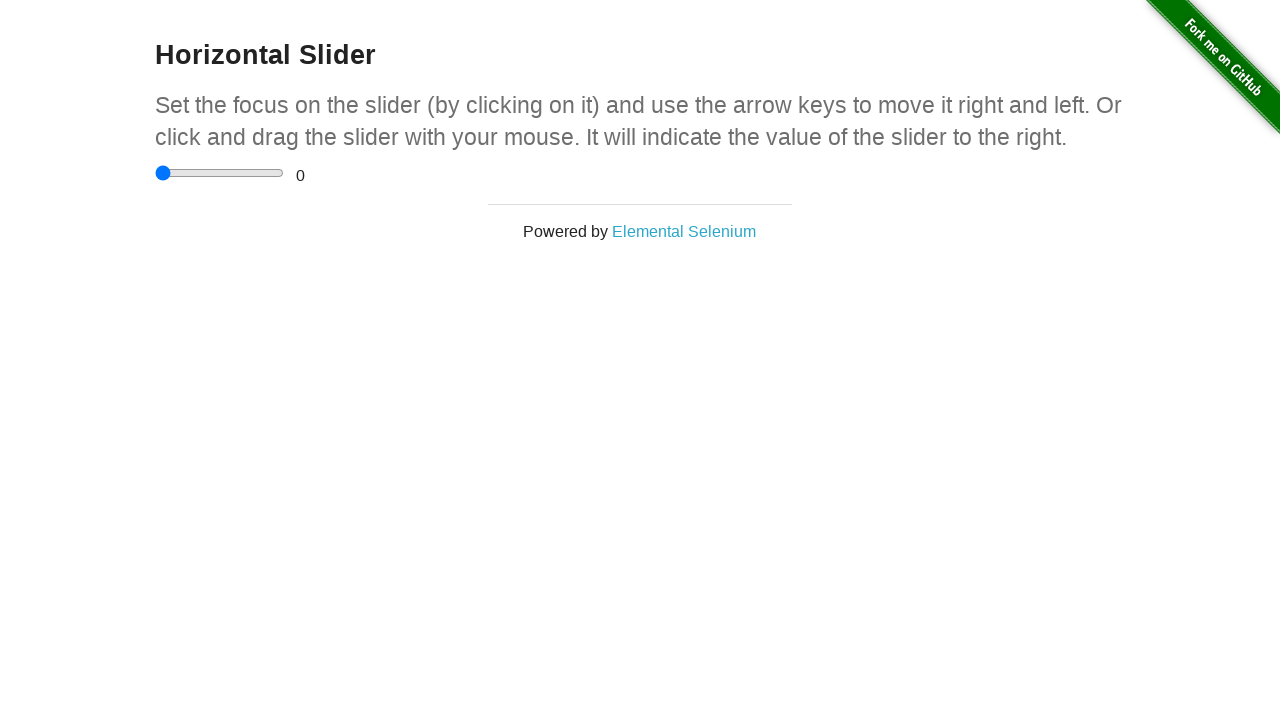

Pressed mouse button down on slider at (220, 173)
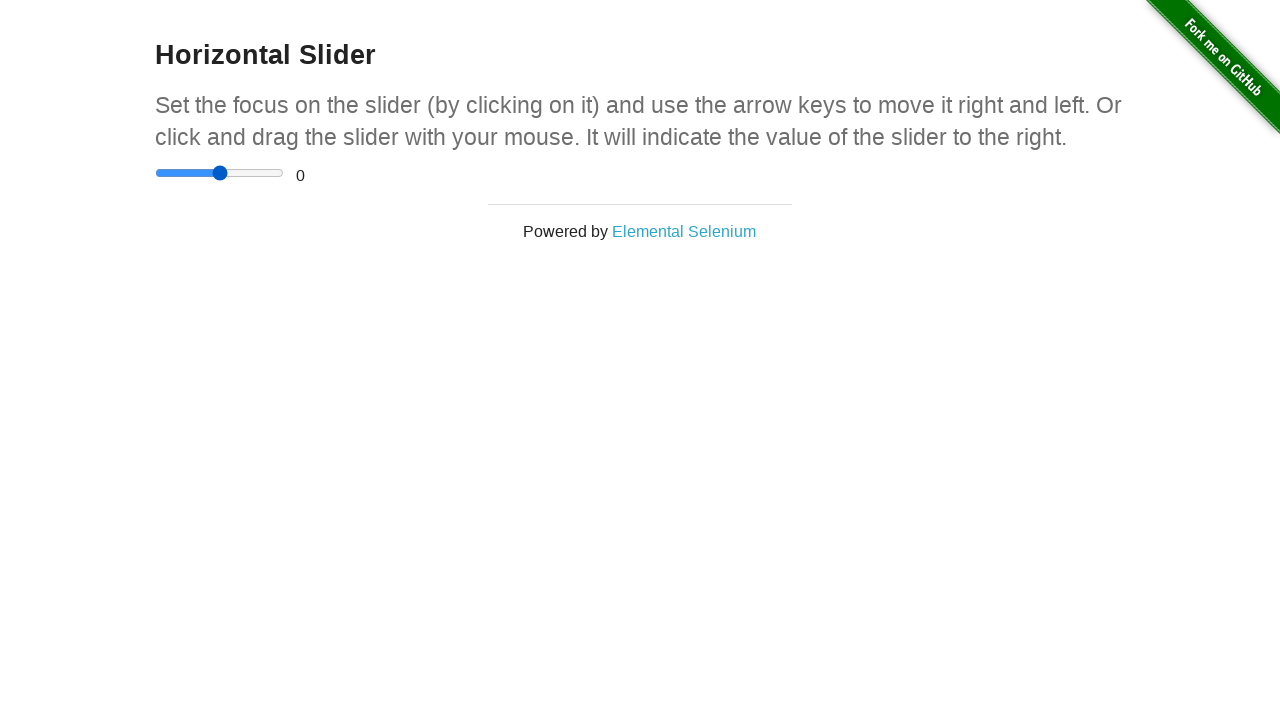

Dragged slider to the right by 10 pixels at (230, 173)
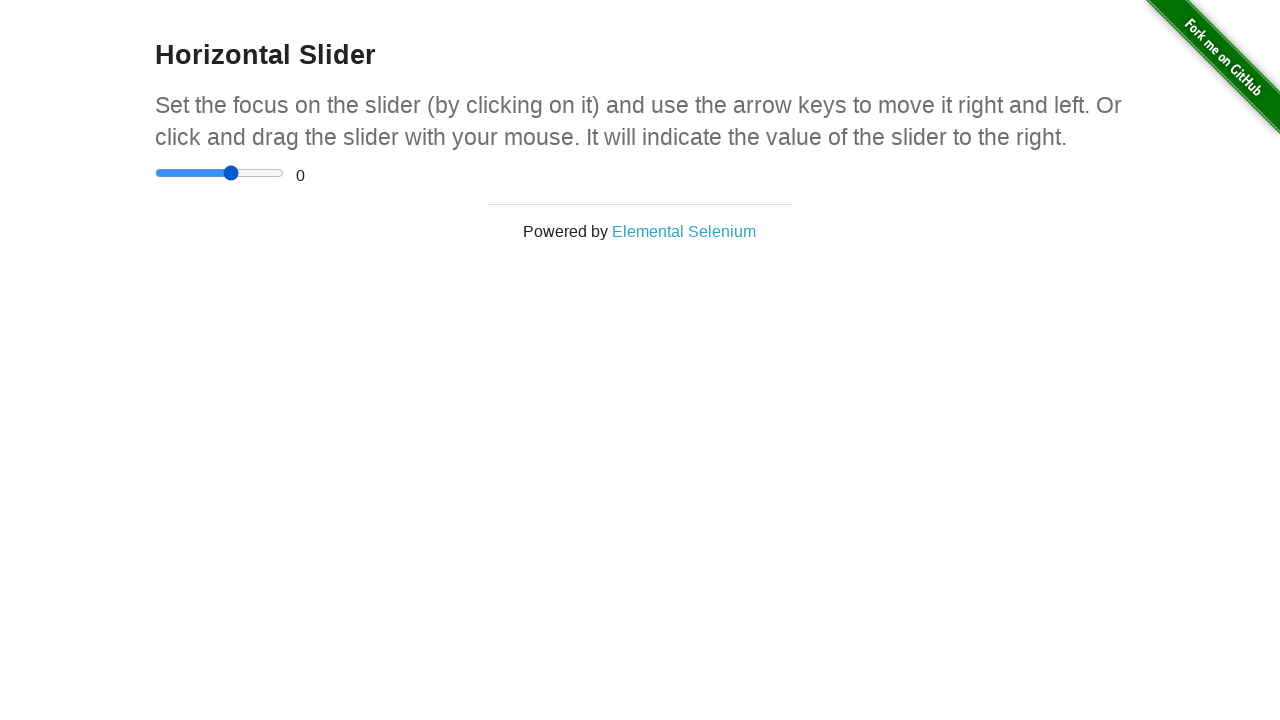

Released mouse button to complete slider drag at (230, 173)
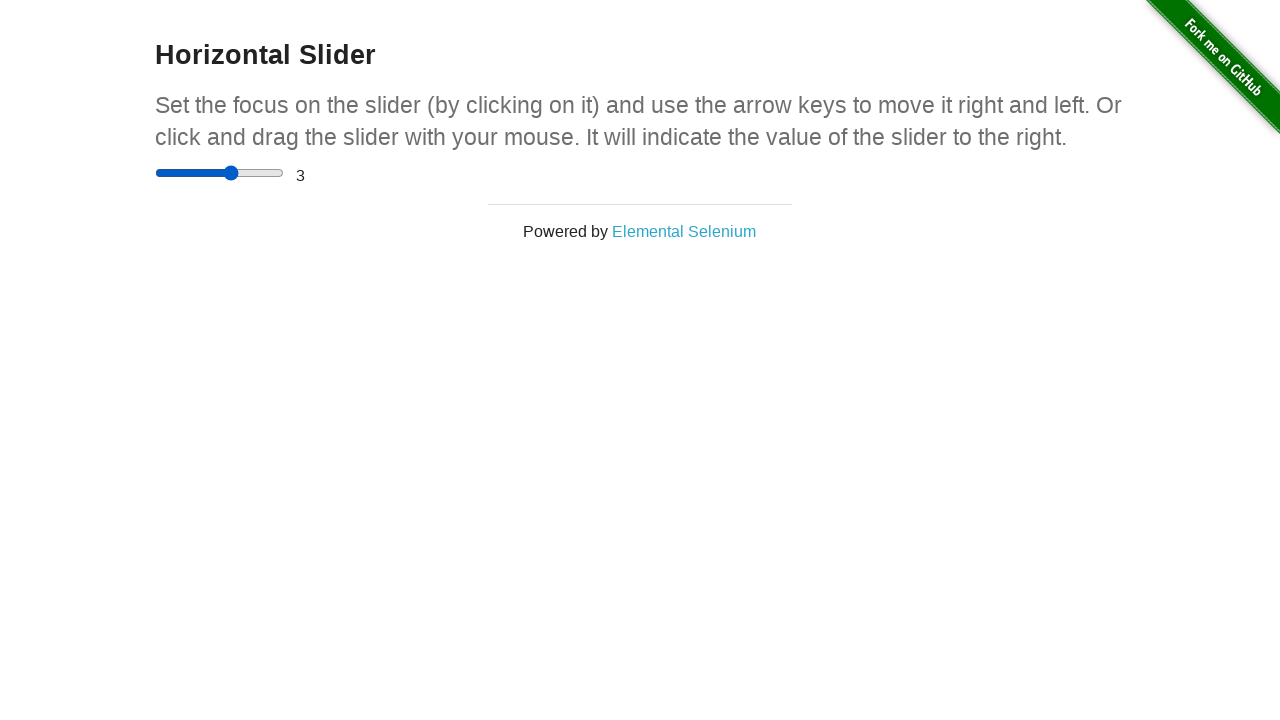

Waited for range value display to update
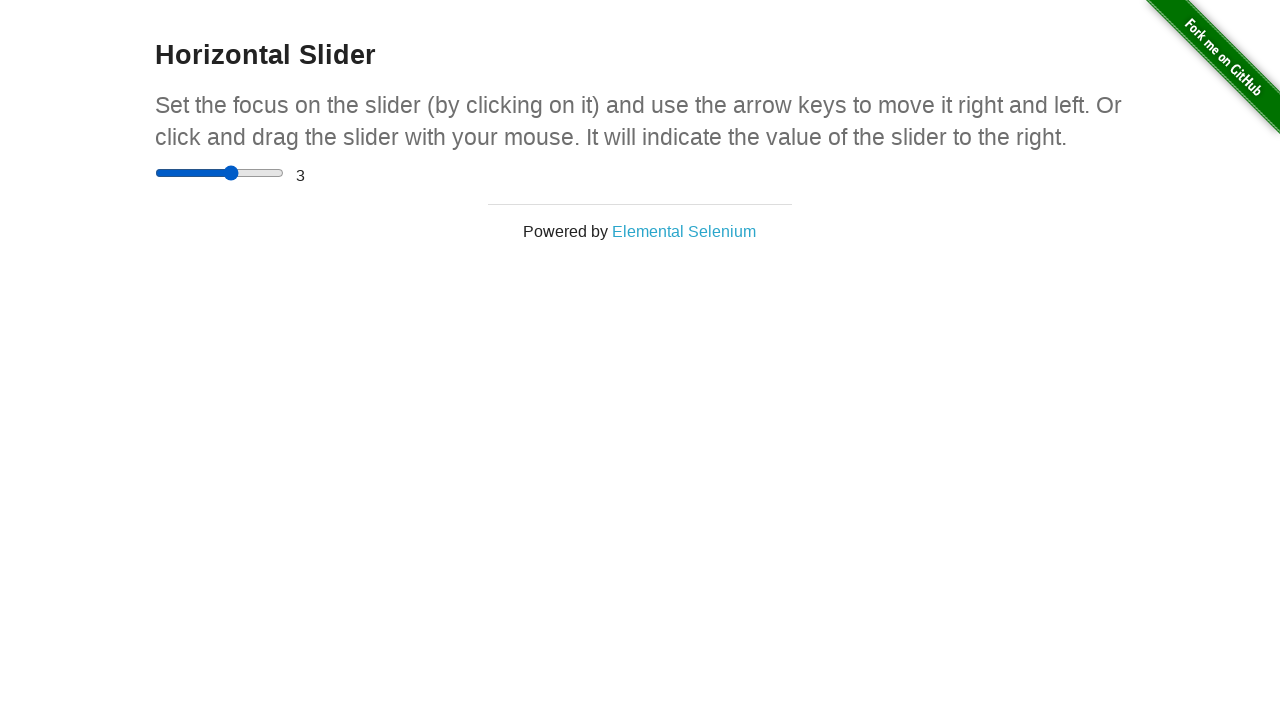

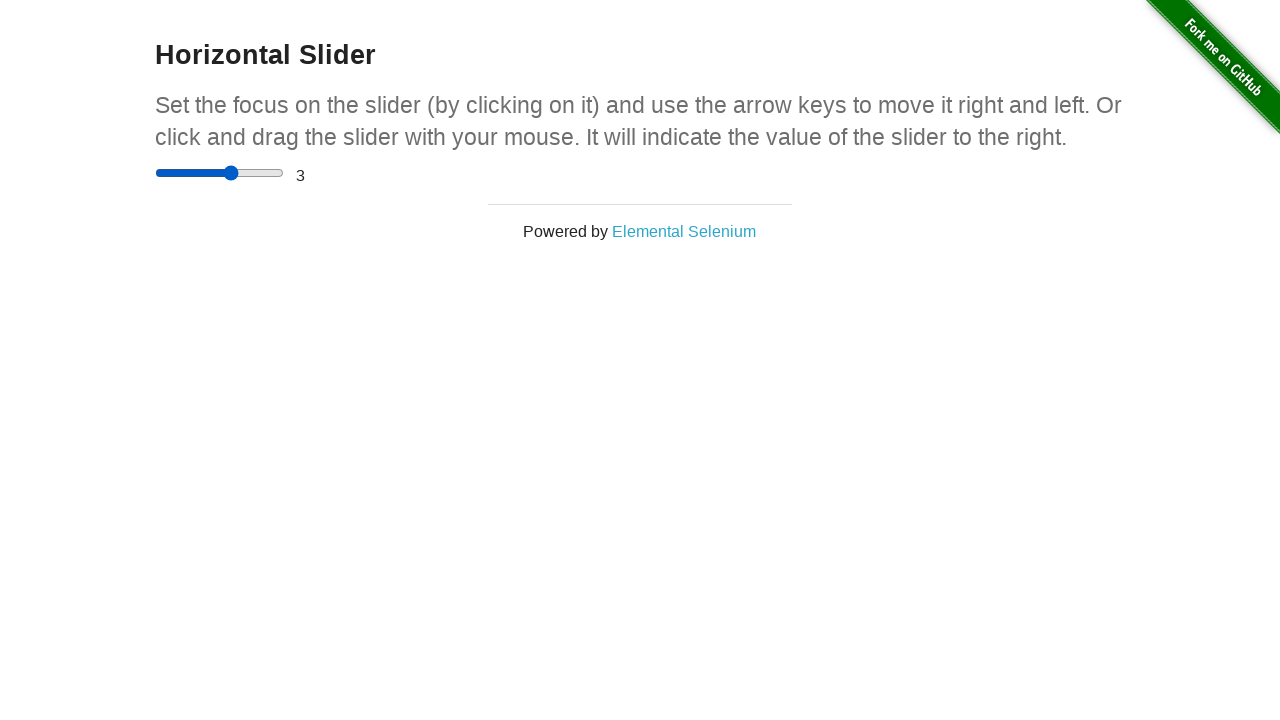